Tests the tooltip button on the DemoQA tool-tips page by locating the button element and verifying its text content.

Starting URL: https://demoqa.com/tool-tips/

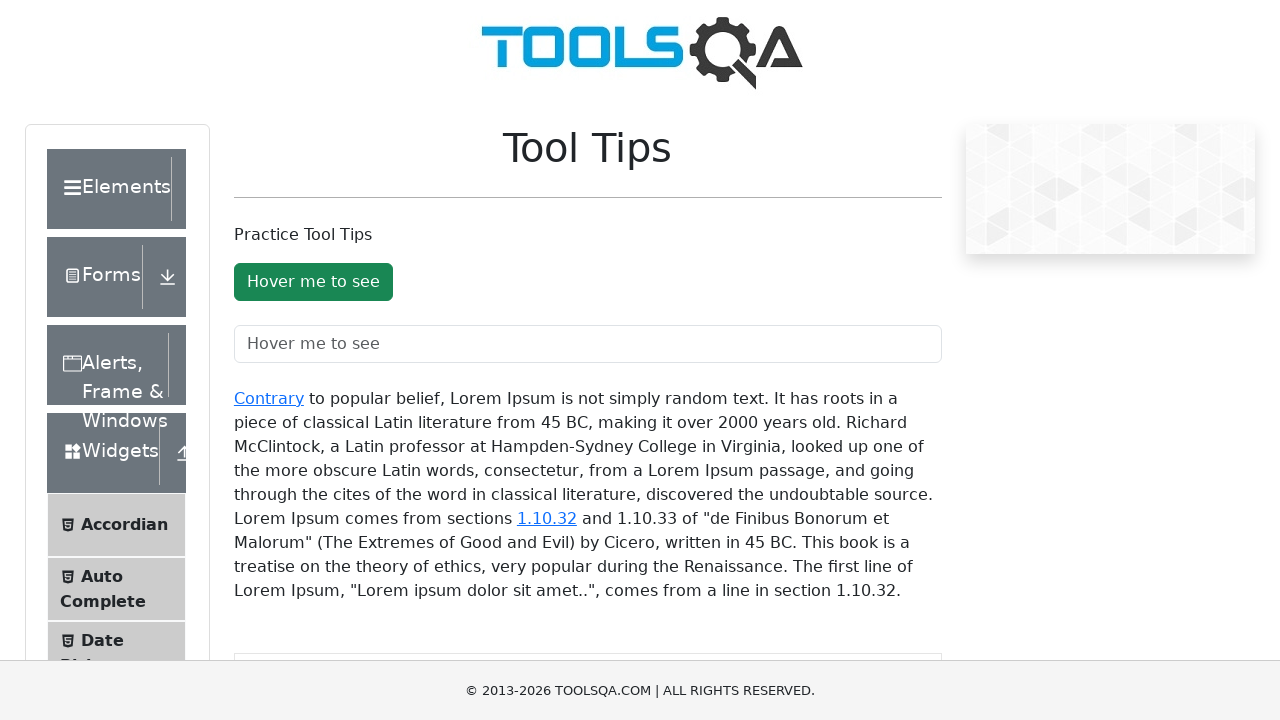

Waited for tooltip button element to be visible
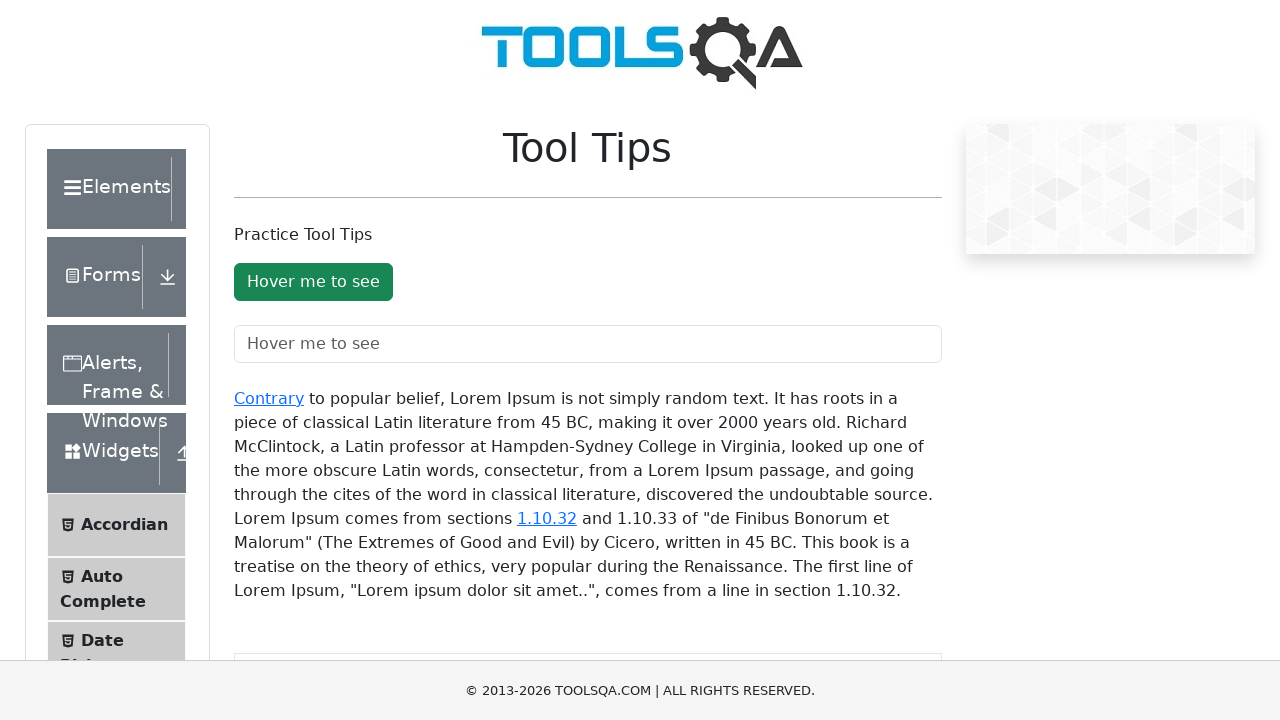

Located the tooltip button element
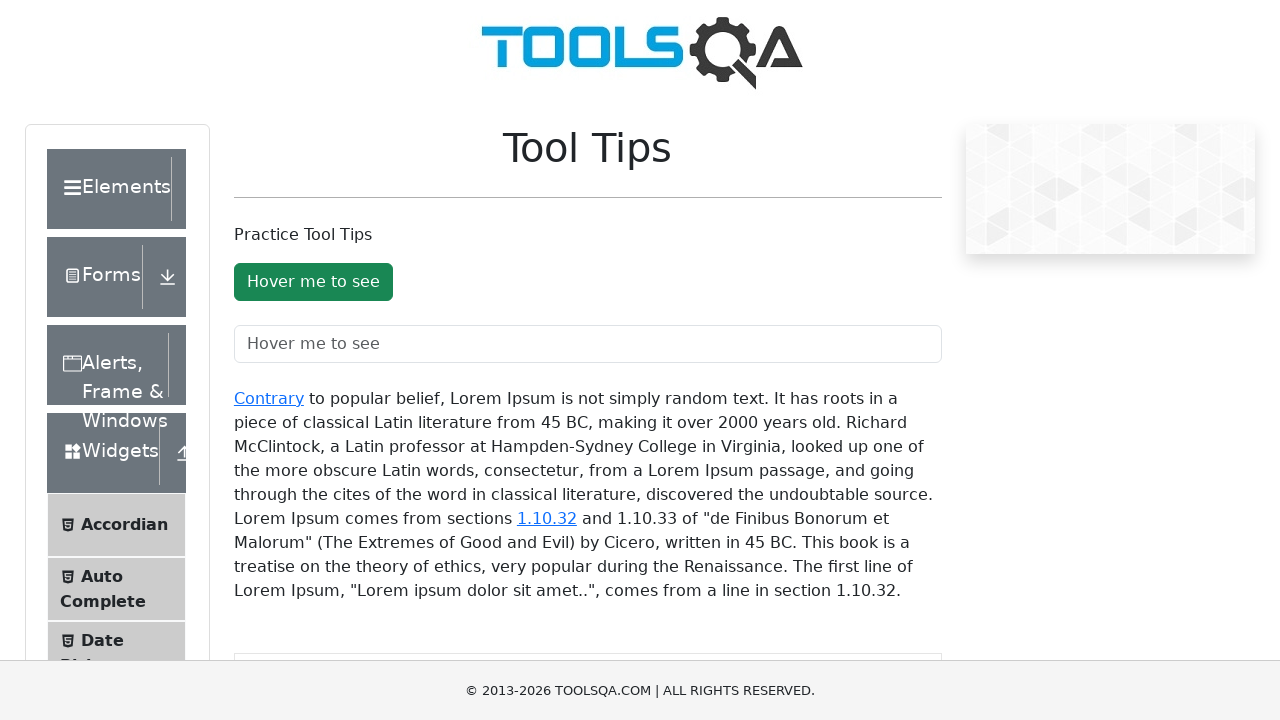

Hovered over the tooltip button to trigger tooltip display at (313, 282) on #toolTipButton
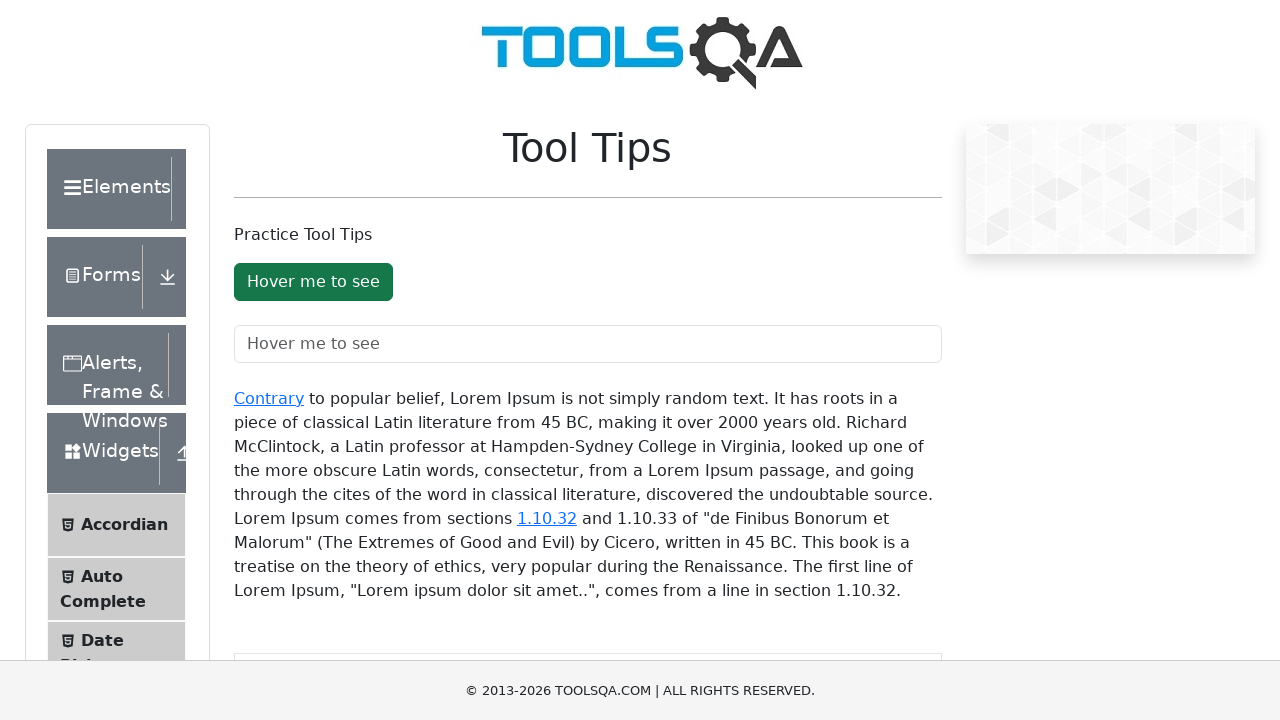

Tooltip inner element appeared after hovering
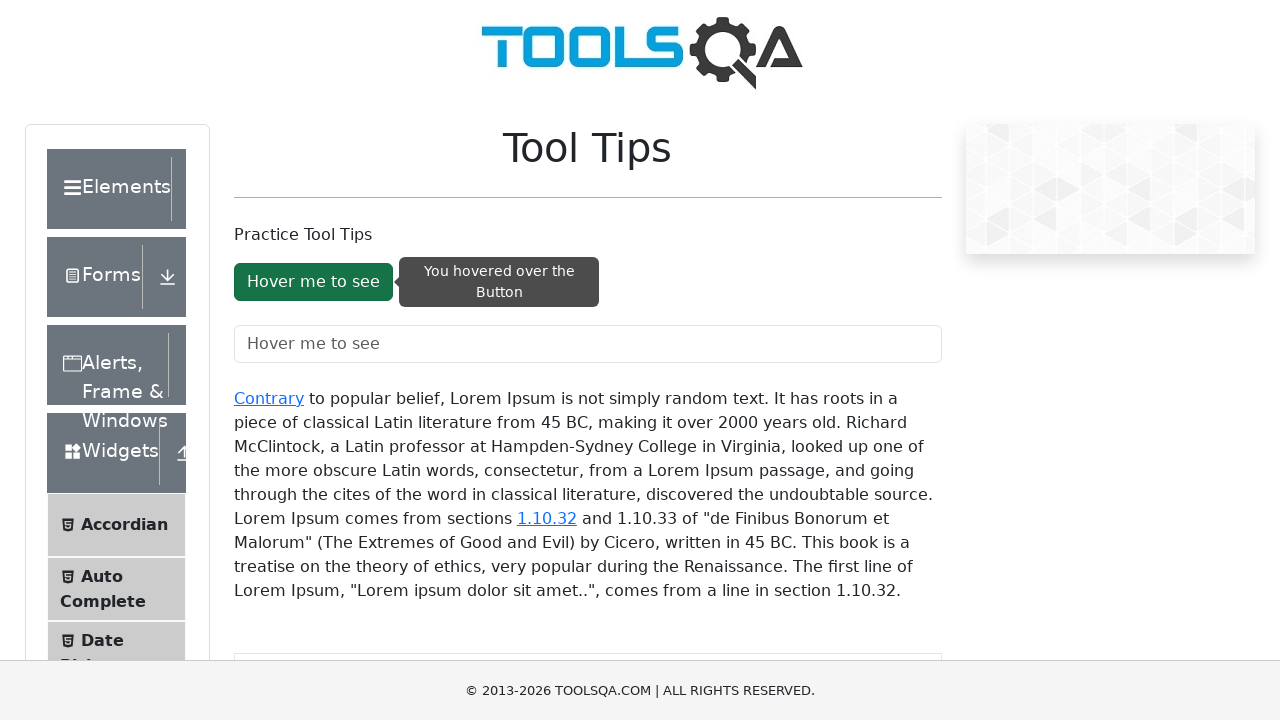

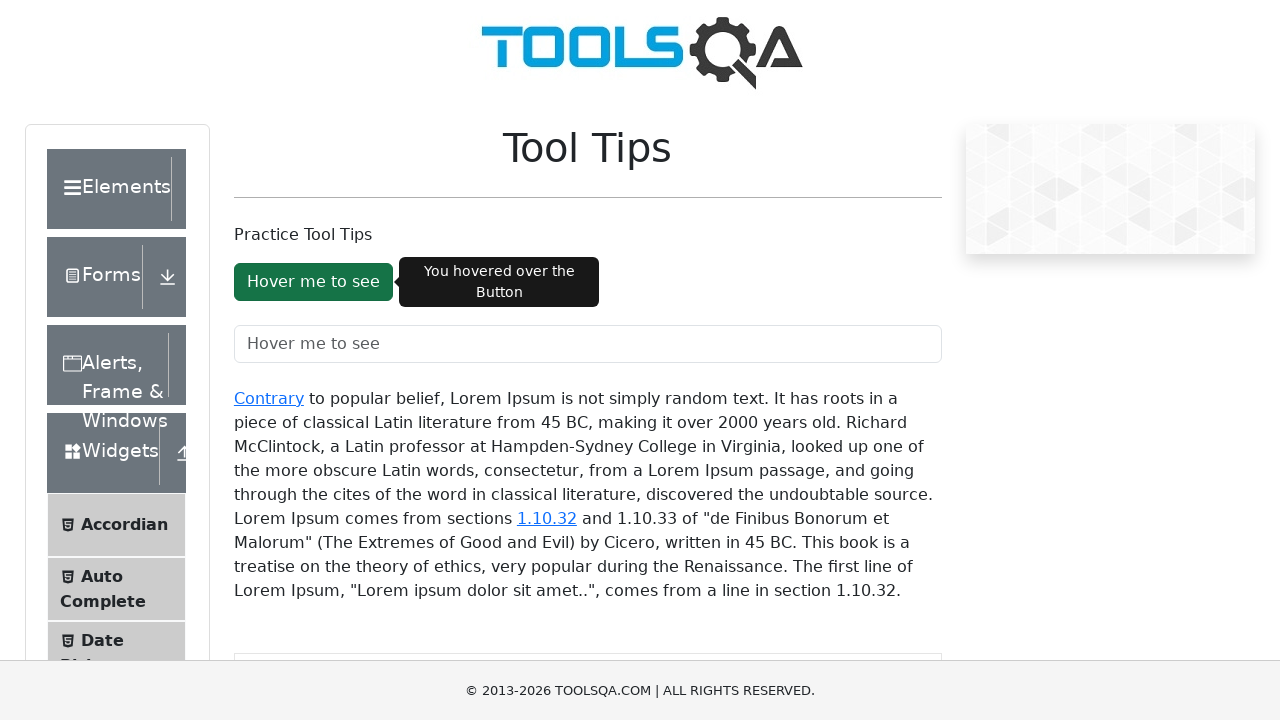